Tests dropdown functionality on a practice website by clicking a dropdown element and selecting an option by its index position (index 2).

Starting URL: http://omayo.blogspot.com/

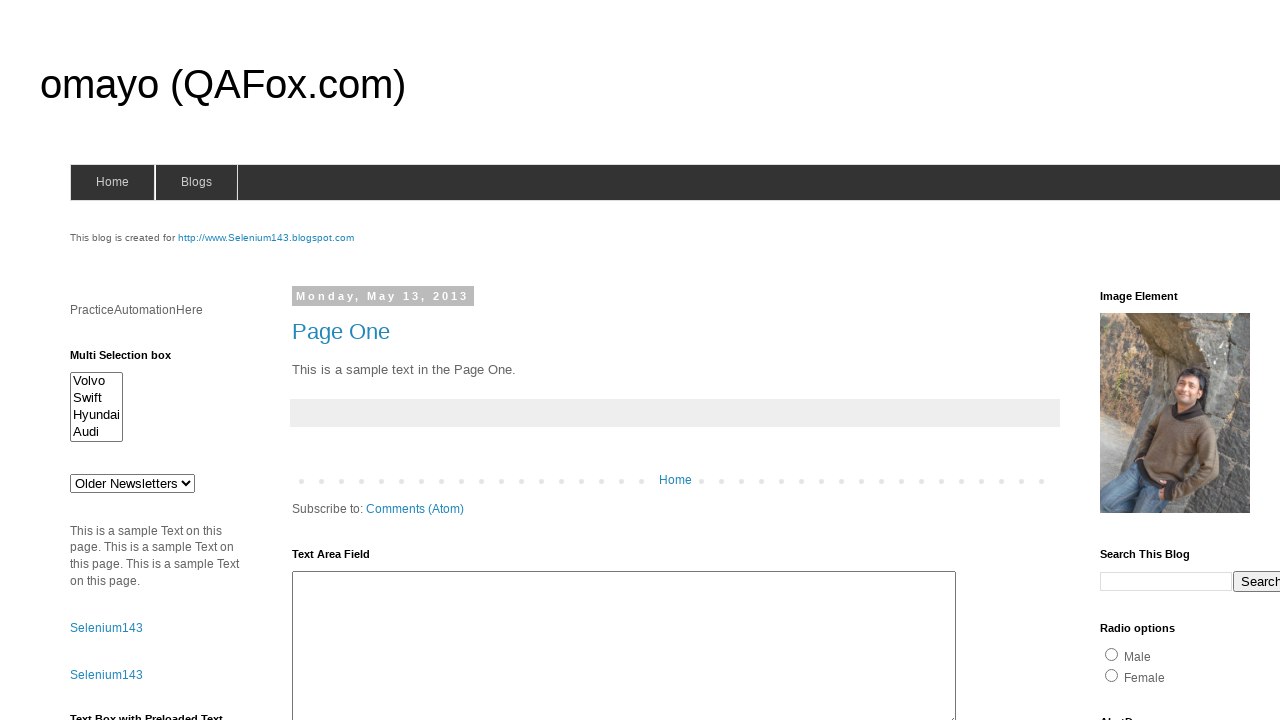

Clicked on dropdown element with id 'drop1' to open it at (132, 483) on select#drop1
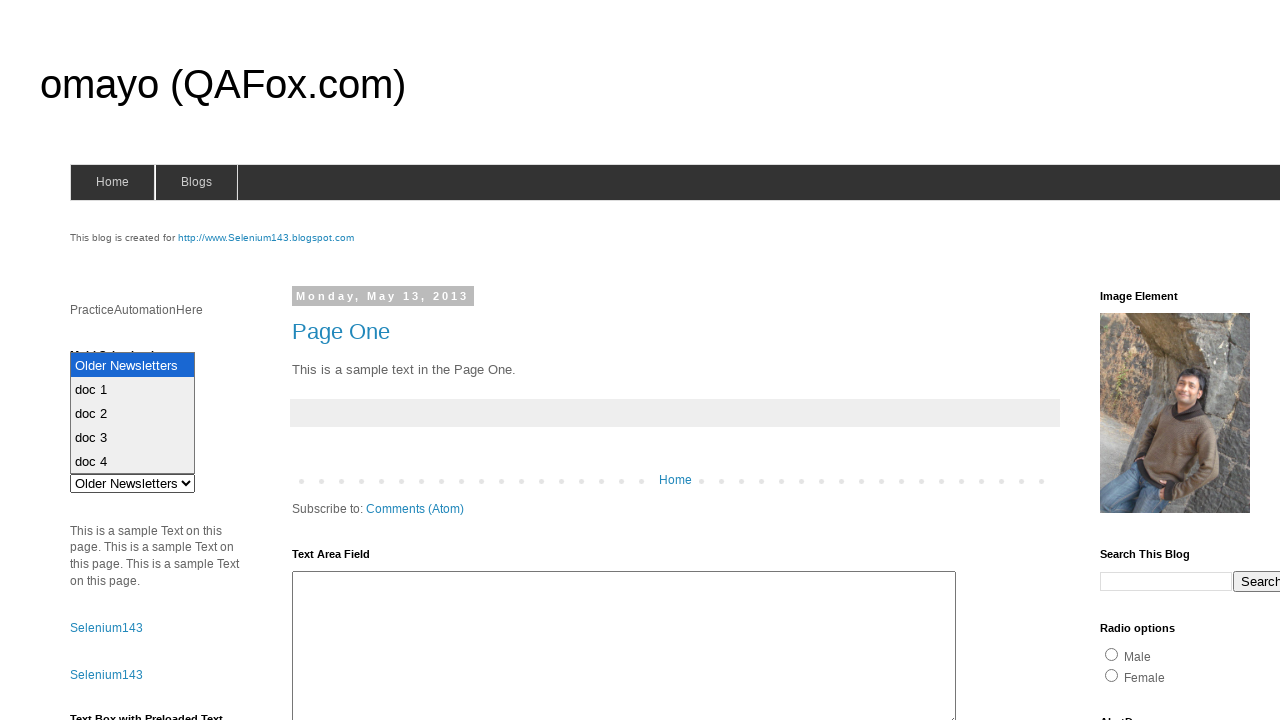

Selected option at index 2 from dropdown 'drop1' on select#drop1
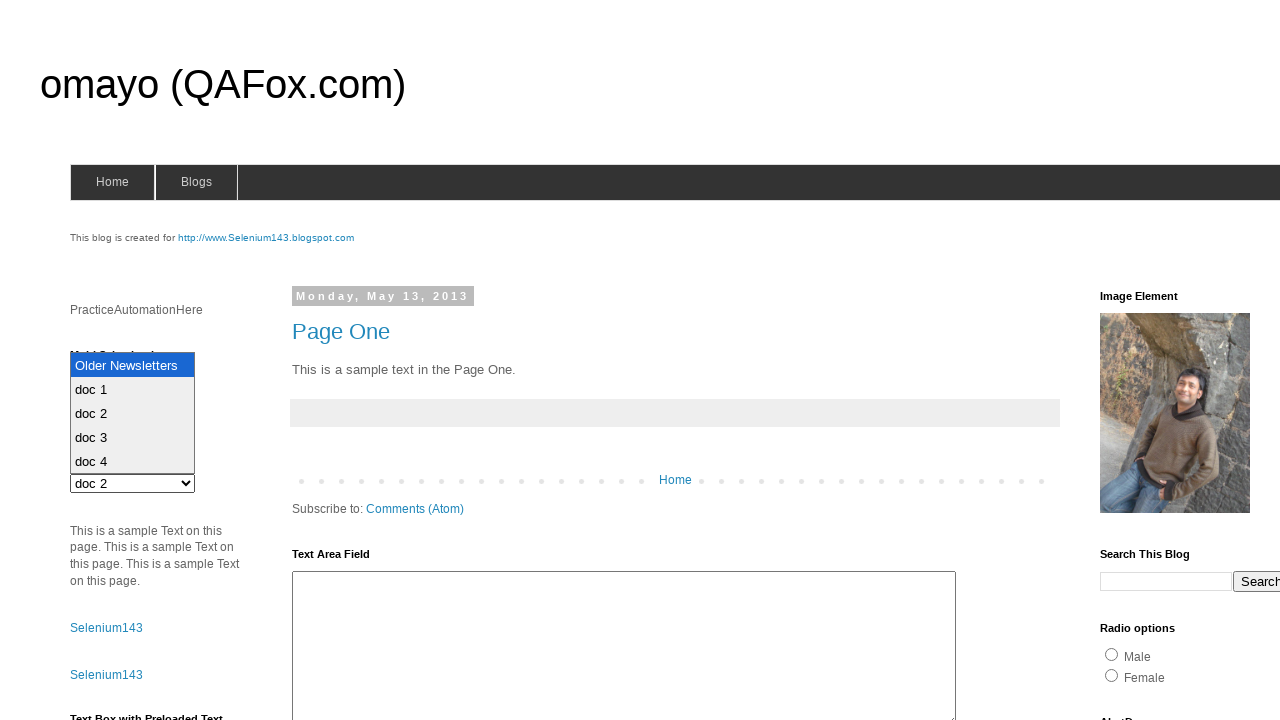

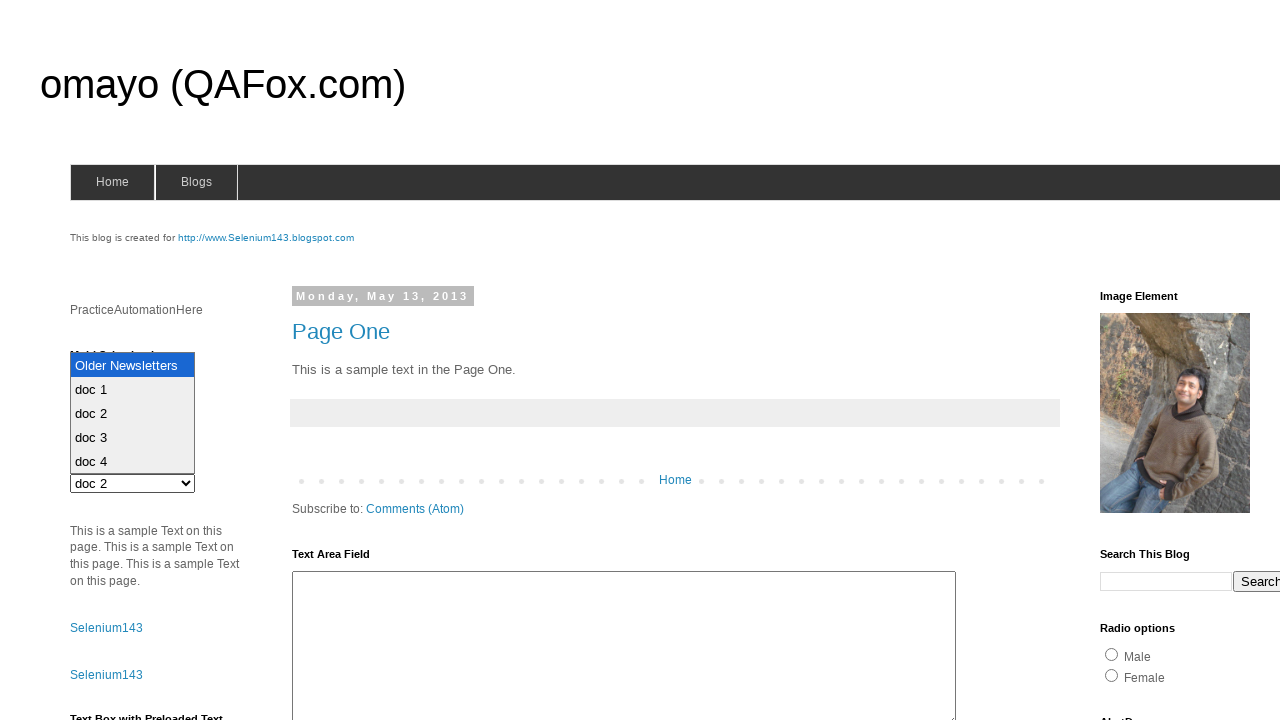